Tests dropdown selection functionality by selecting country, course, and language from various dropdown menus on a form

Starting URL: https://leafground.com/select.xhtml

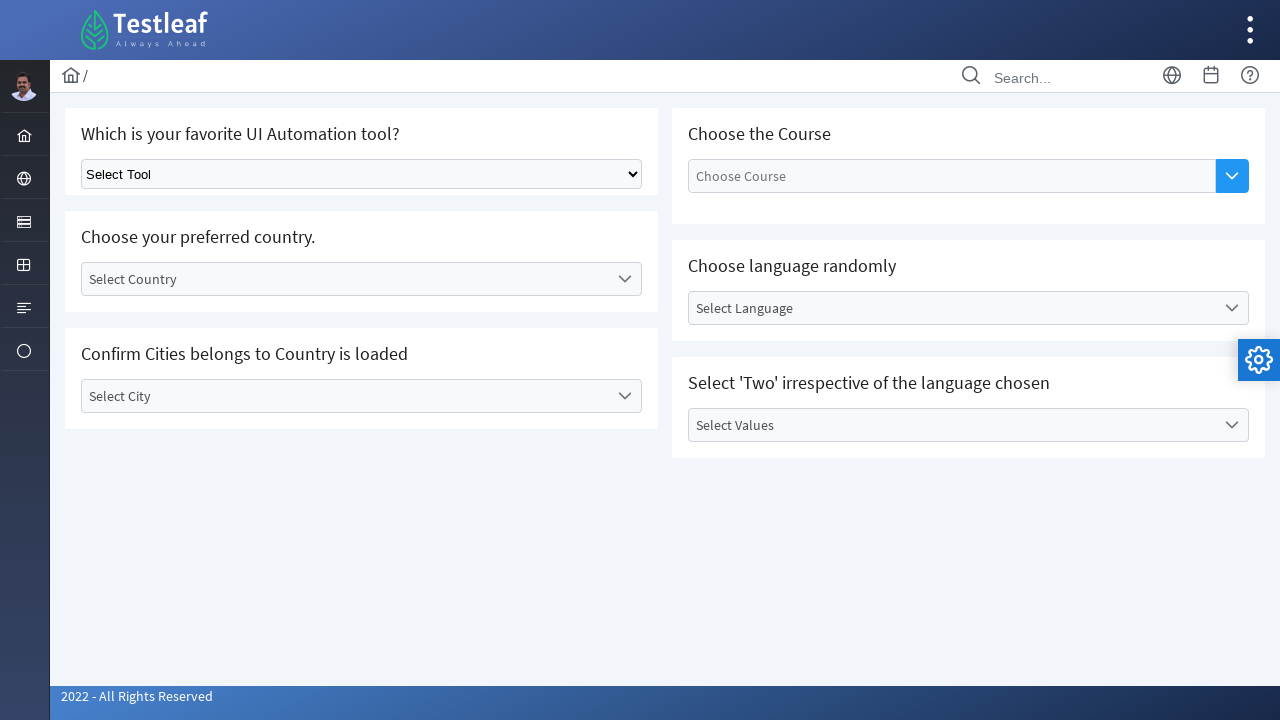

Clicked country dropdown trigger at (624, 279) on xpath=//*[@id='j_idt87:country']//div[contains(@class,'ui-selectonemenu-trigger'
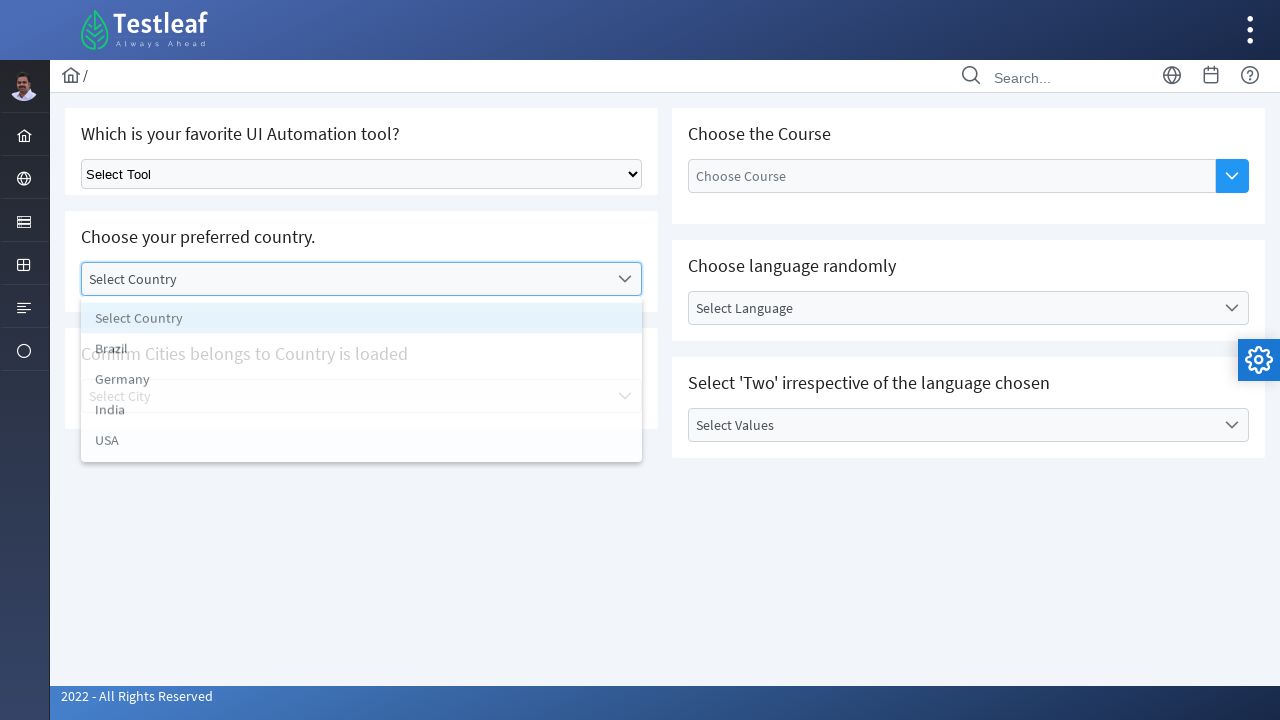

Country dropdown list became visible
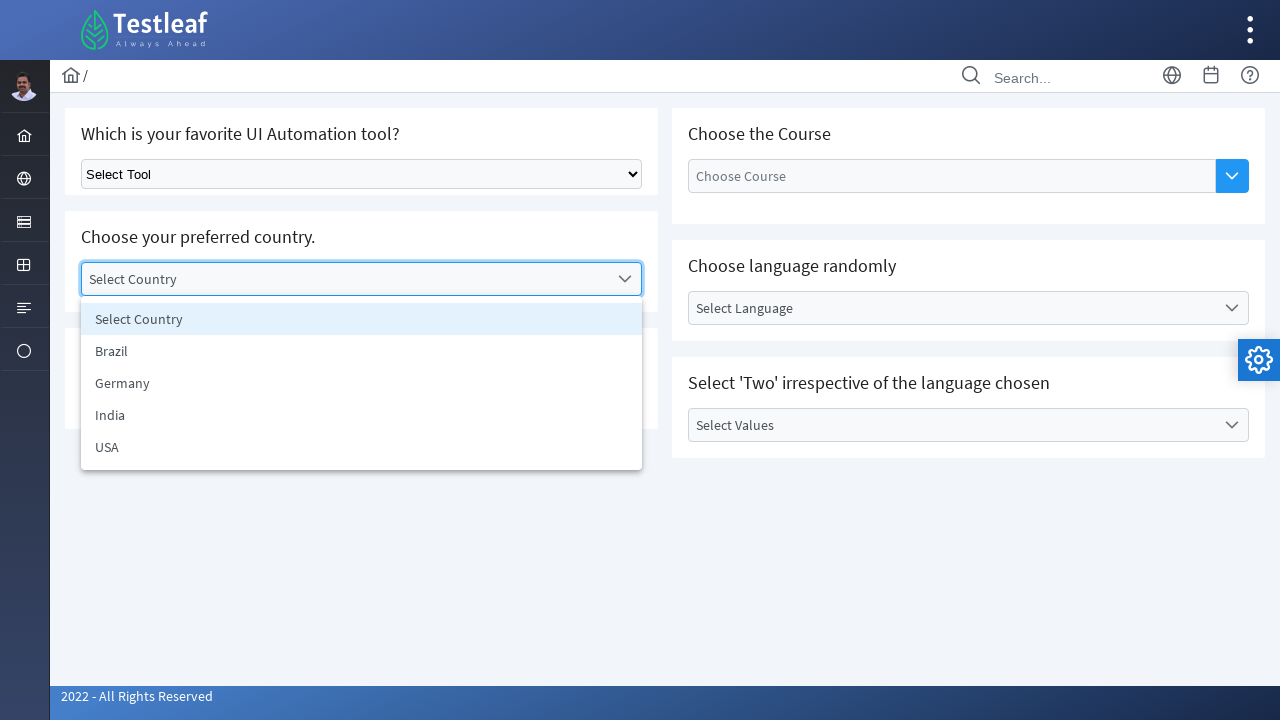

Selected USA from country dropdown at (362, 447) on //*[@id='j_idt87:country_items']//li[5]
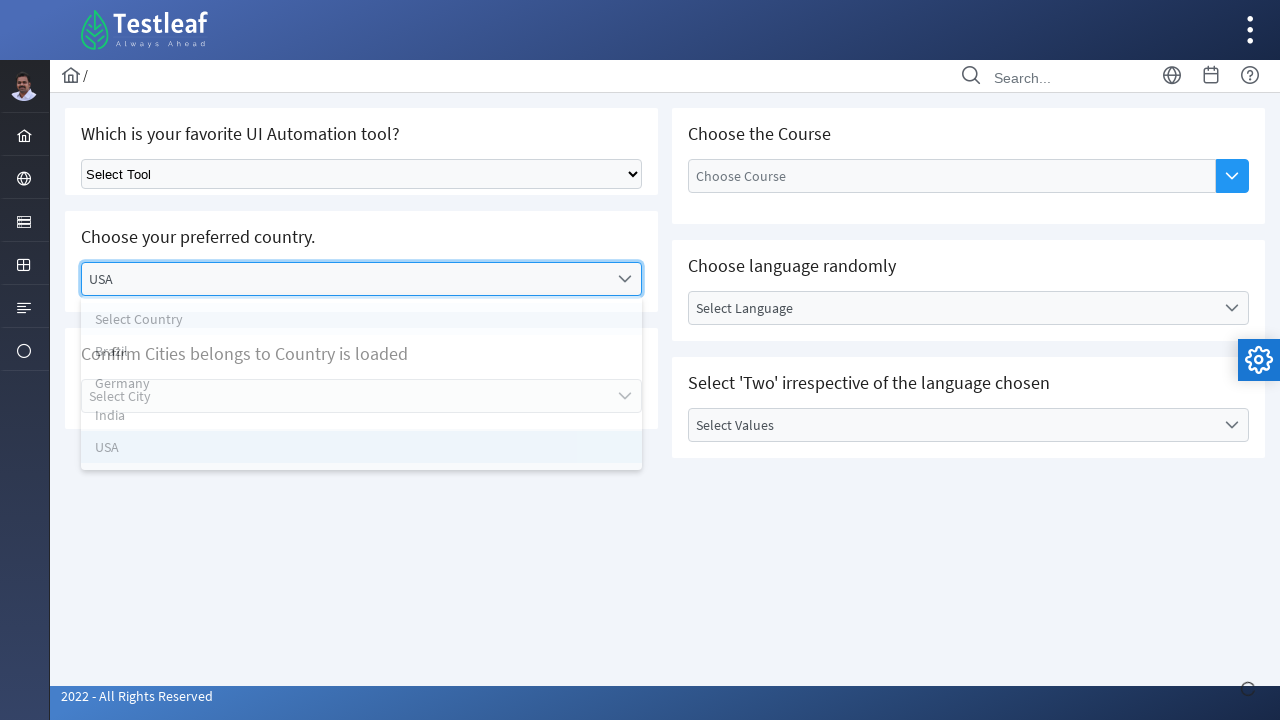

Clicked course autocomplete dropdown trigger at (1232, 176) on xpath=//*[@id='j_idt87:auto-complete']//*[contains(@class,'ui-autocomplete-dropd
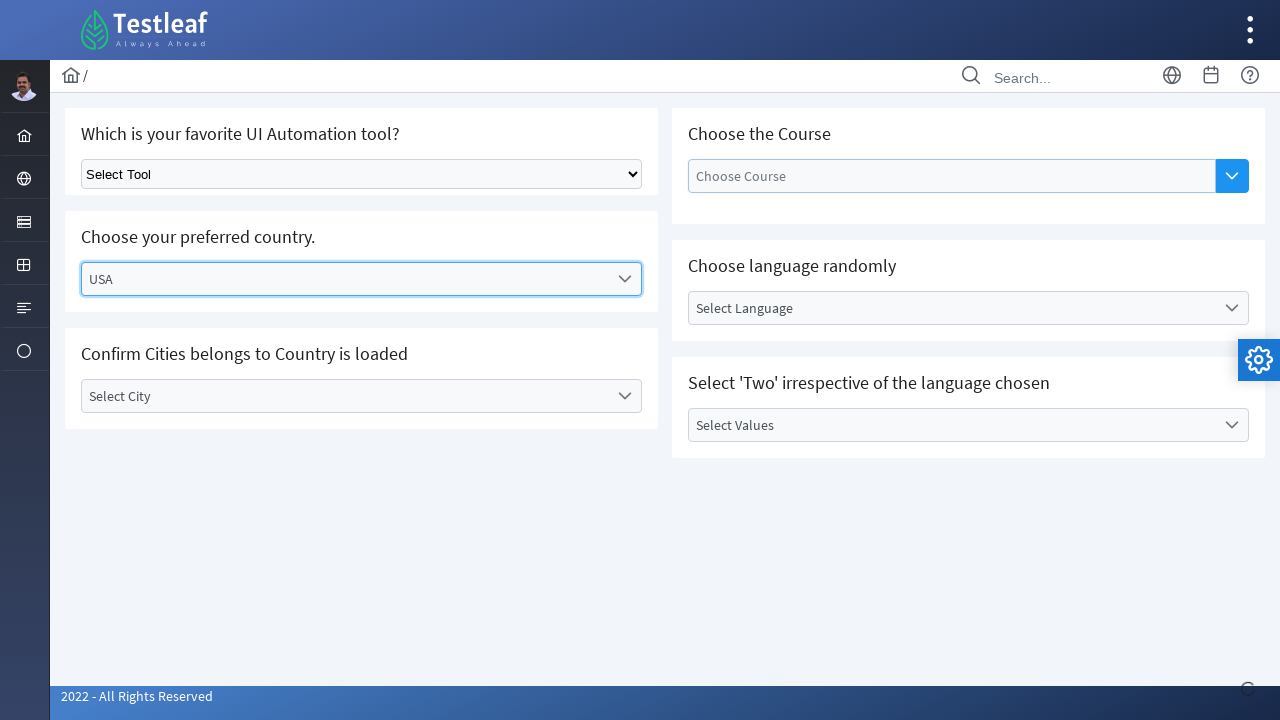

Course autocomplete list became visible
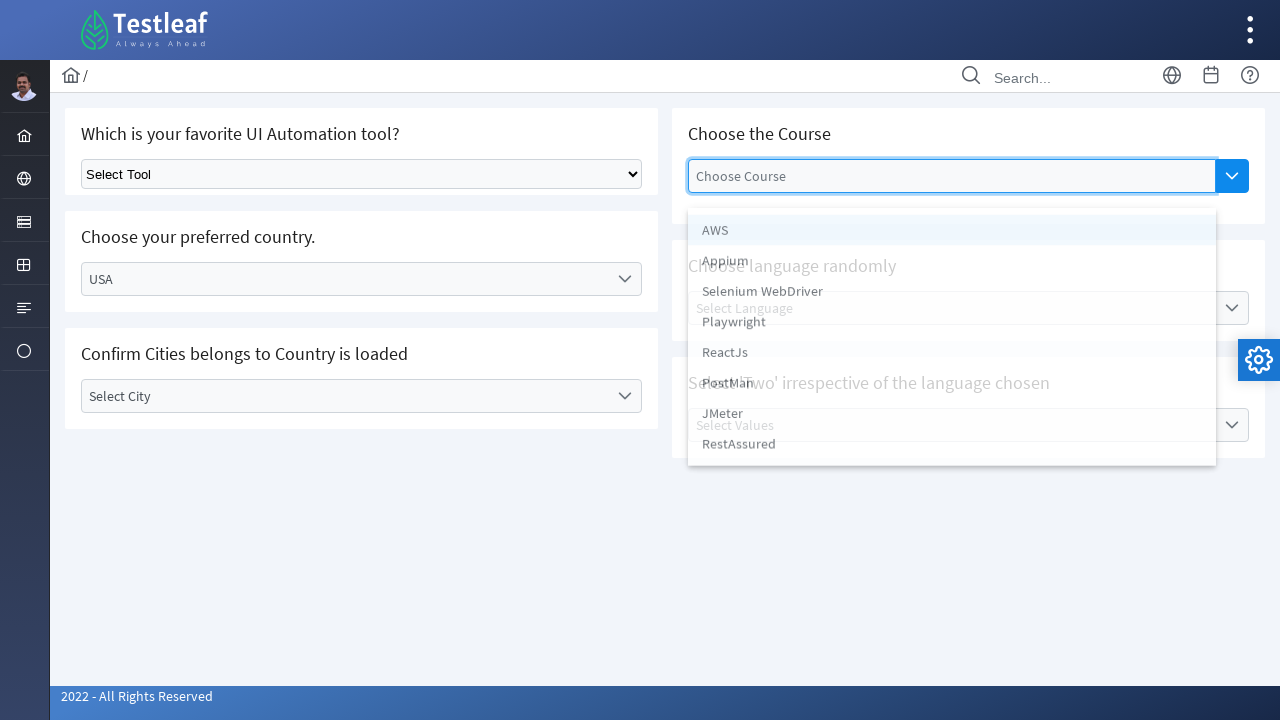

Selected Playwright from course dropdown at (952, 327) on //*[contains(@class,'ui-autocomplete-items')]//li[4]
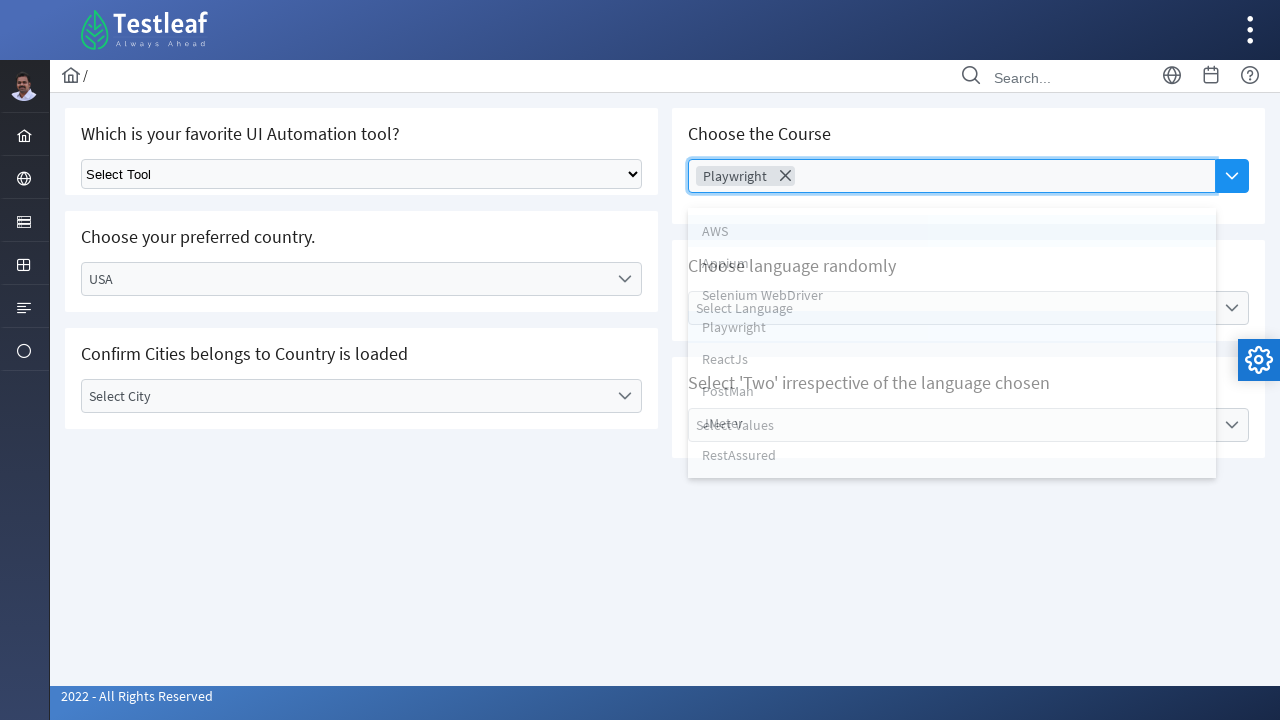

Clicked language dropdown trigger at (1232, 308) on xpath=//*[@id='j_idt87:lang']//*[contains(@class,'ui-selectonemenu-trigger')]
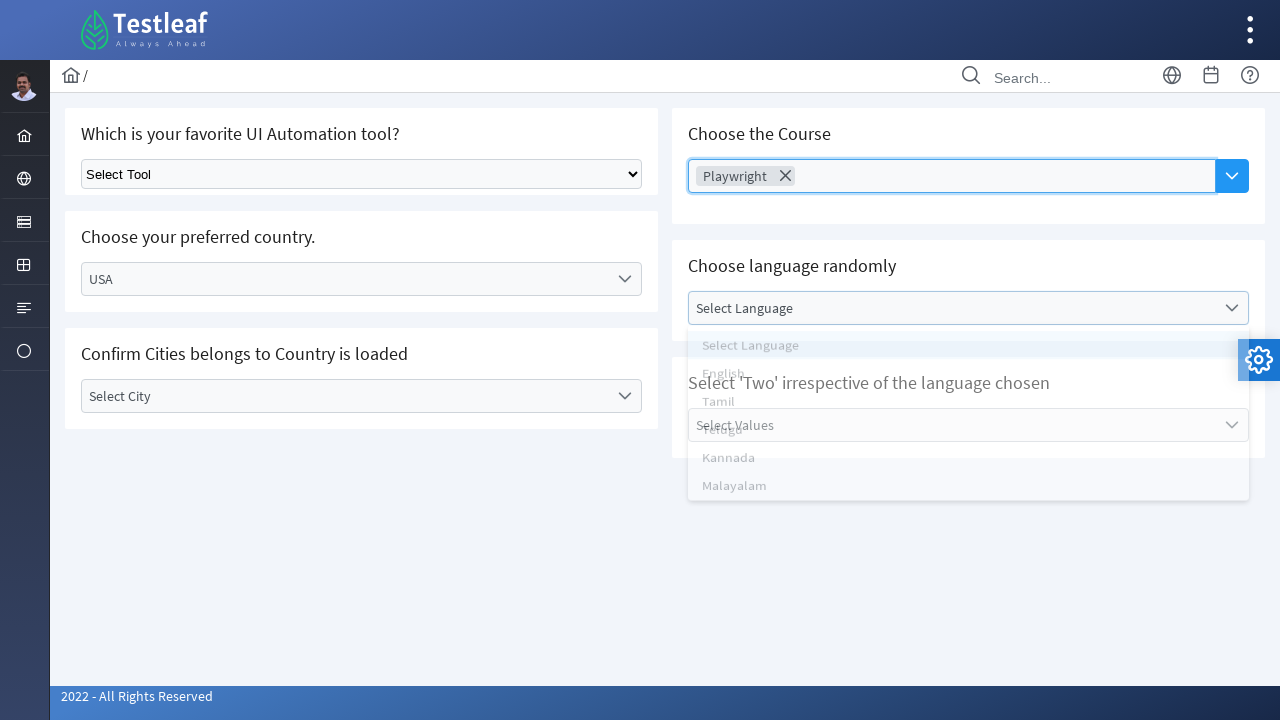

Language dropdown list became visible
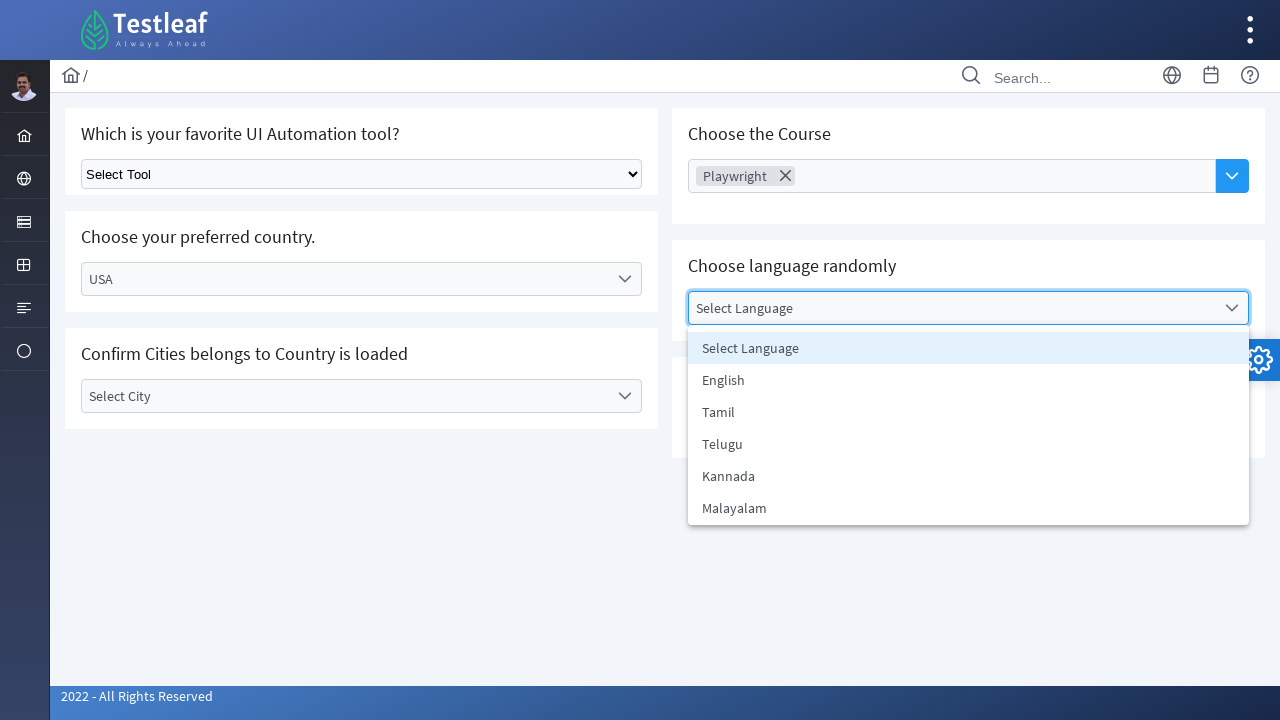

Selected Tamil from language dropdown at (968, 412) on //*[@id='j_idt87:lang_items']//li[3]
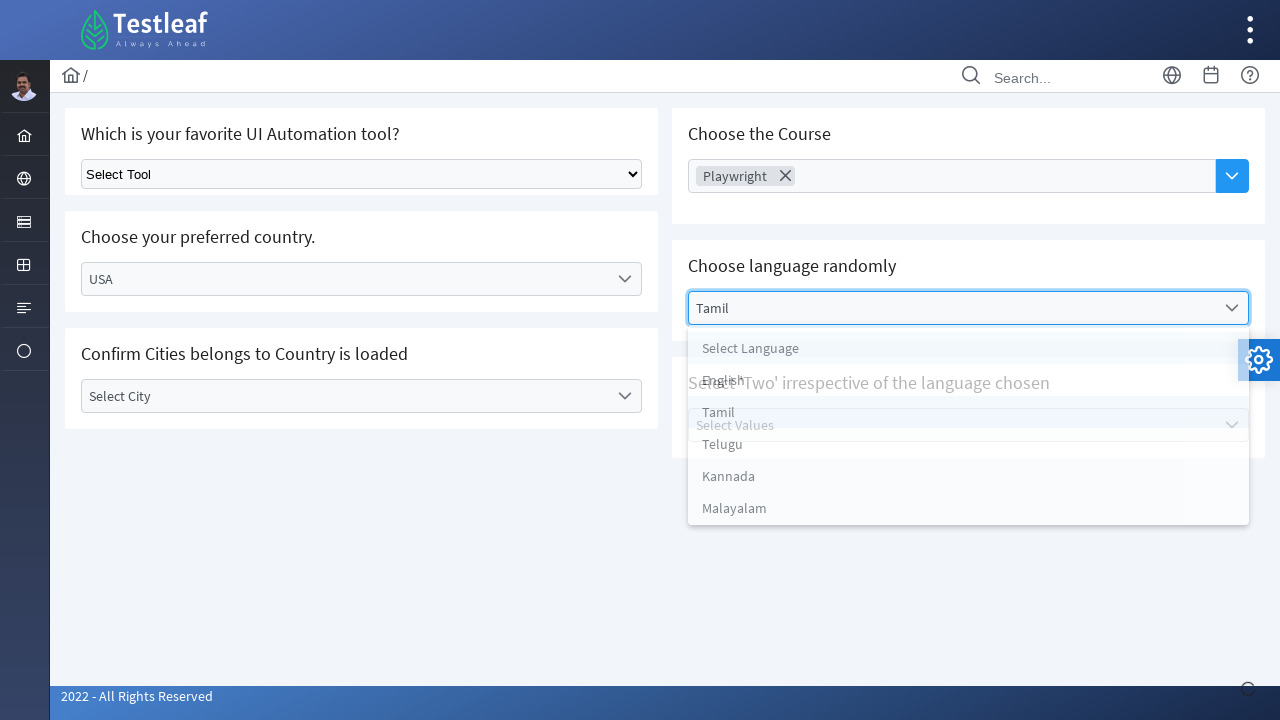

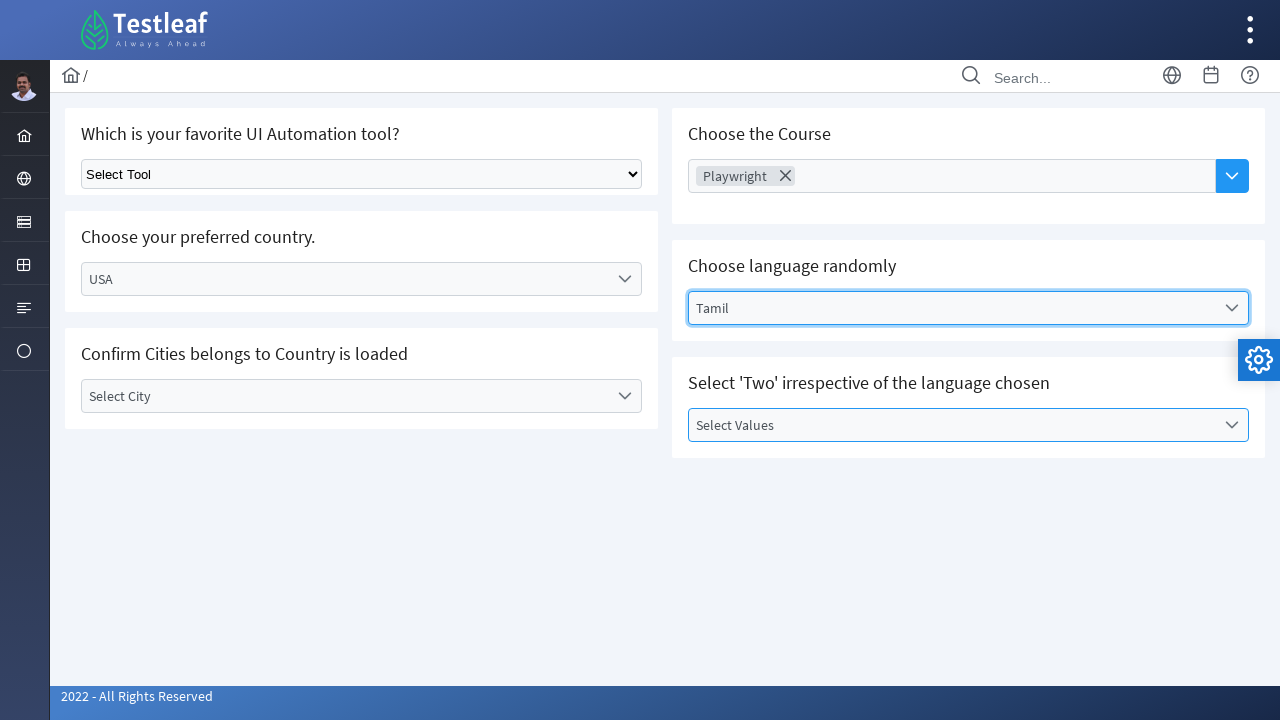